Tests the date picker functionality by selecting a specific date (June 15, 2027) through the calendar UI, navigating through year and month views, and verifying the selected date values.

Starting URL: https://rahulshettyacademy.com/seleniumPractise/#/offers

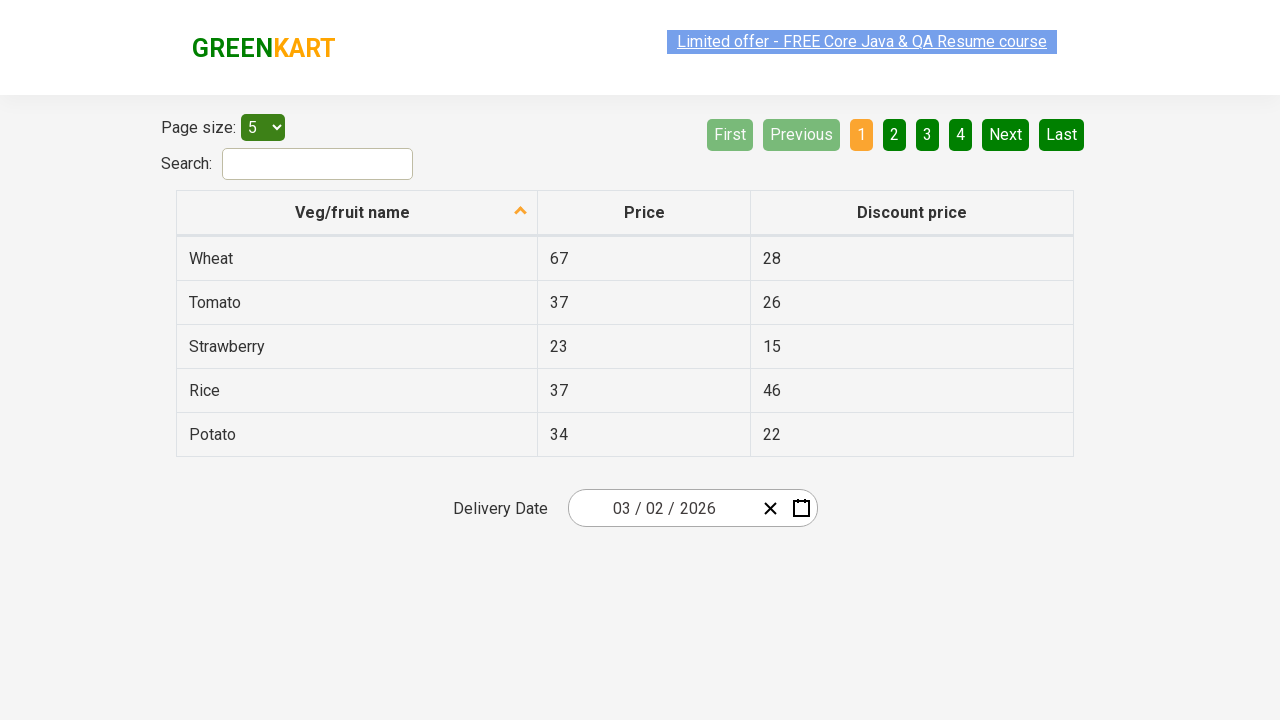

Clicked date picker input group to open calendar at (662, 508) on .react-date-picker__inputGroup
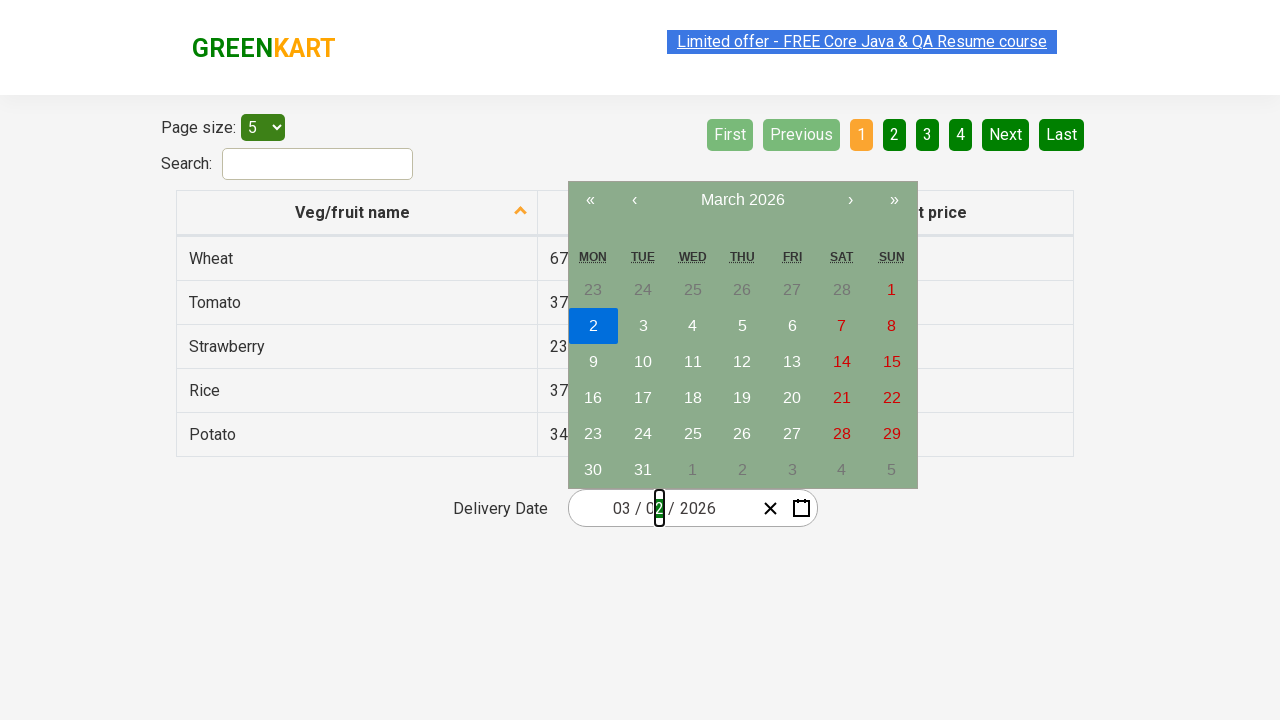

Clicked navigation label to navigate to month view at (742, 200) on .react-calendar__navigation__label
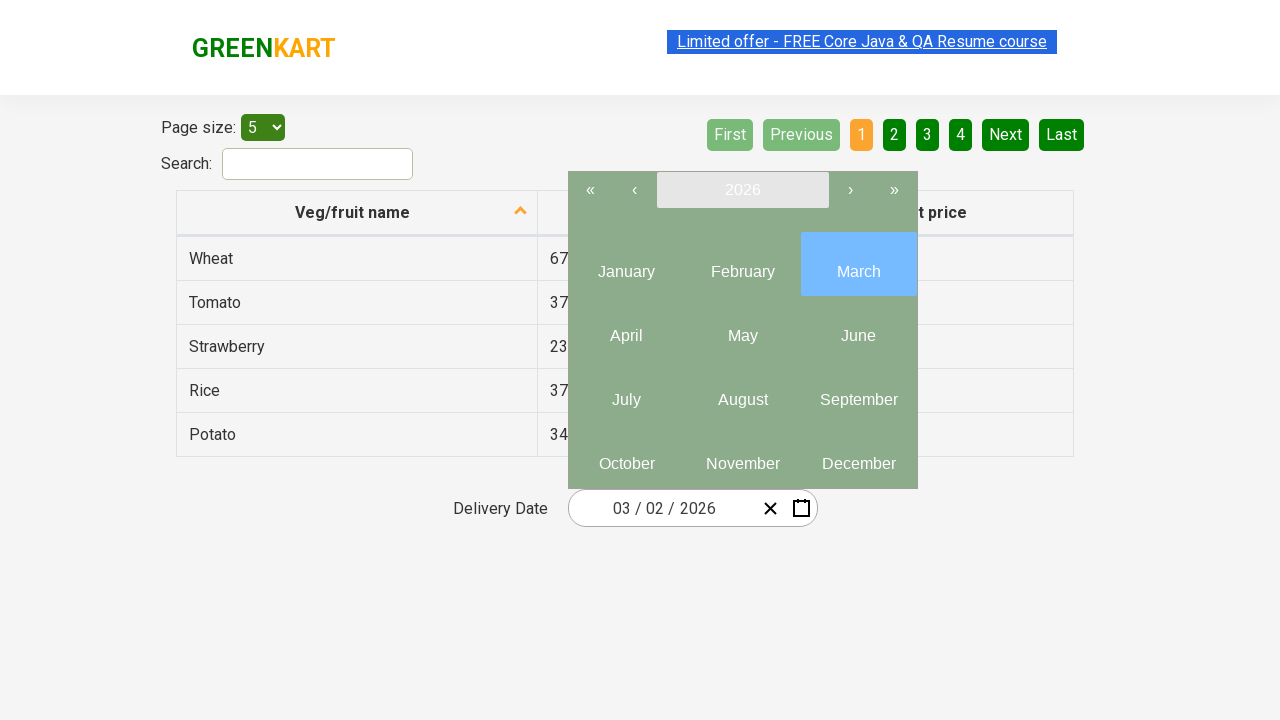

Clicked navigation label again to navigate to year view at (742, 190) on .react-calendar__navigation__label
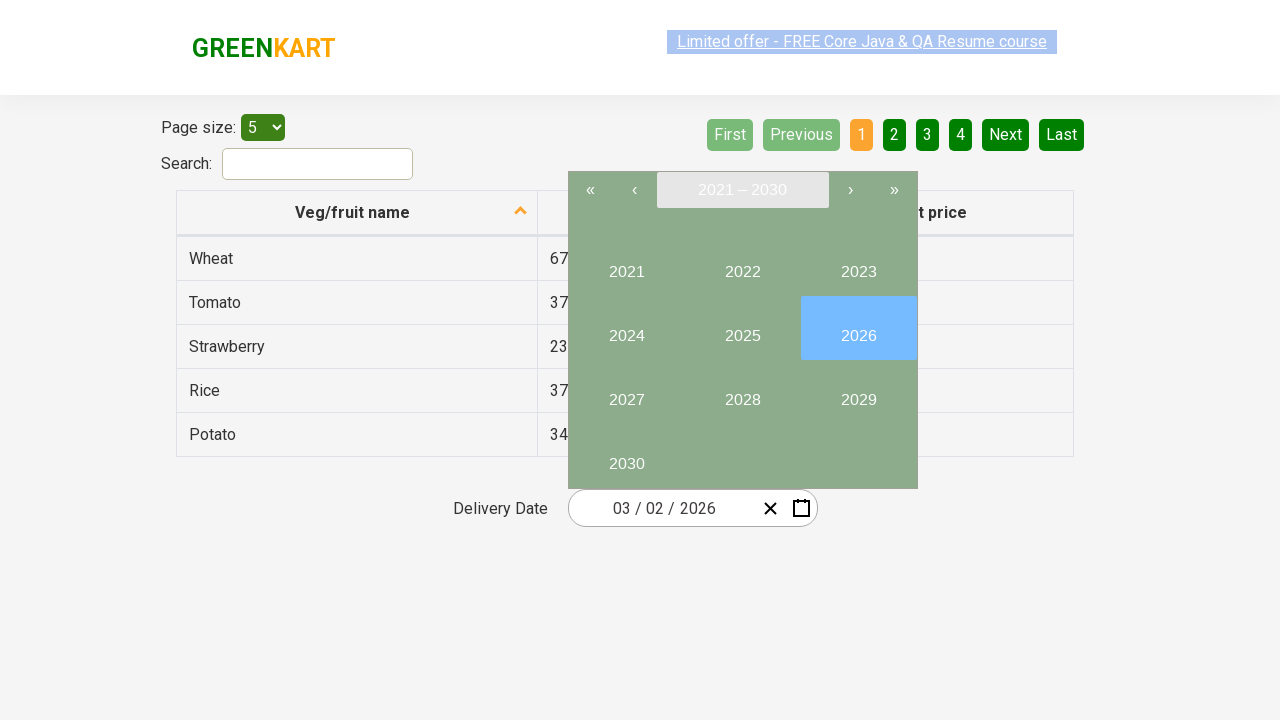

Selected year 2027 at (626, 392) on //button[text()='2027']
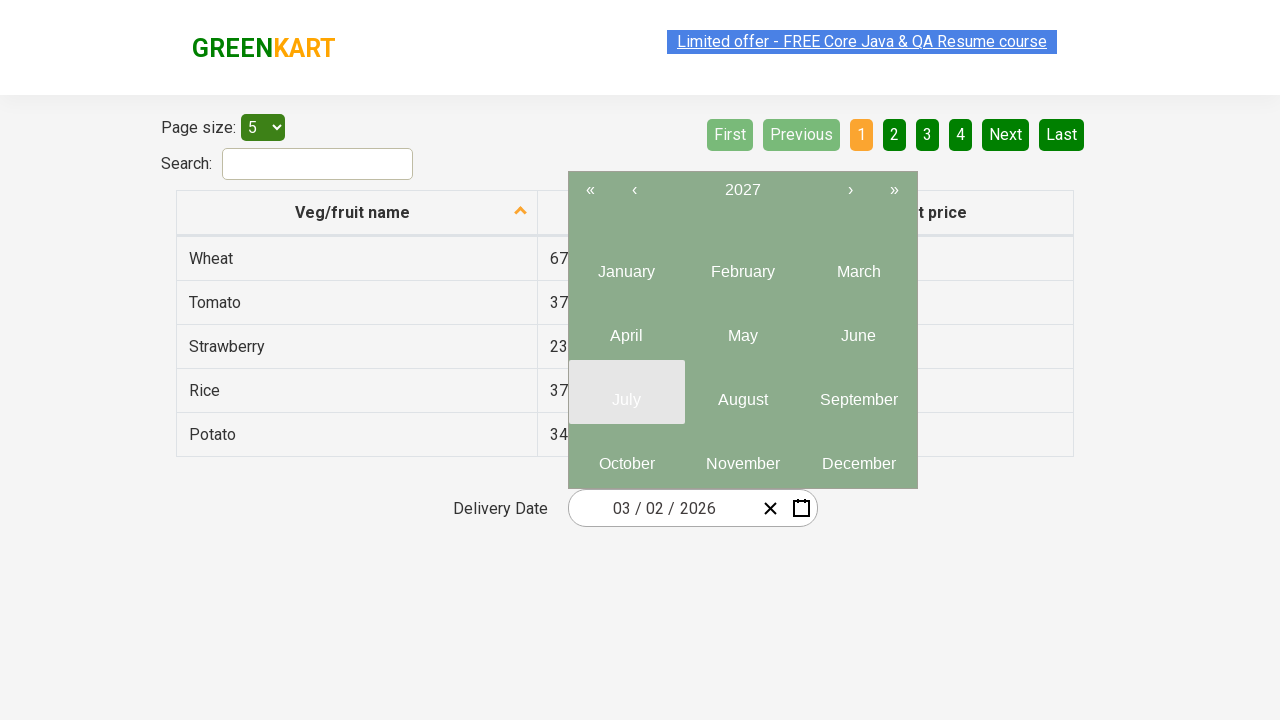

Selected month 6 (June) at (858, 328) on .react-calendar__year-view__months__month >> nth=5
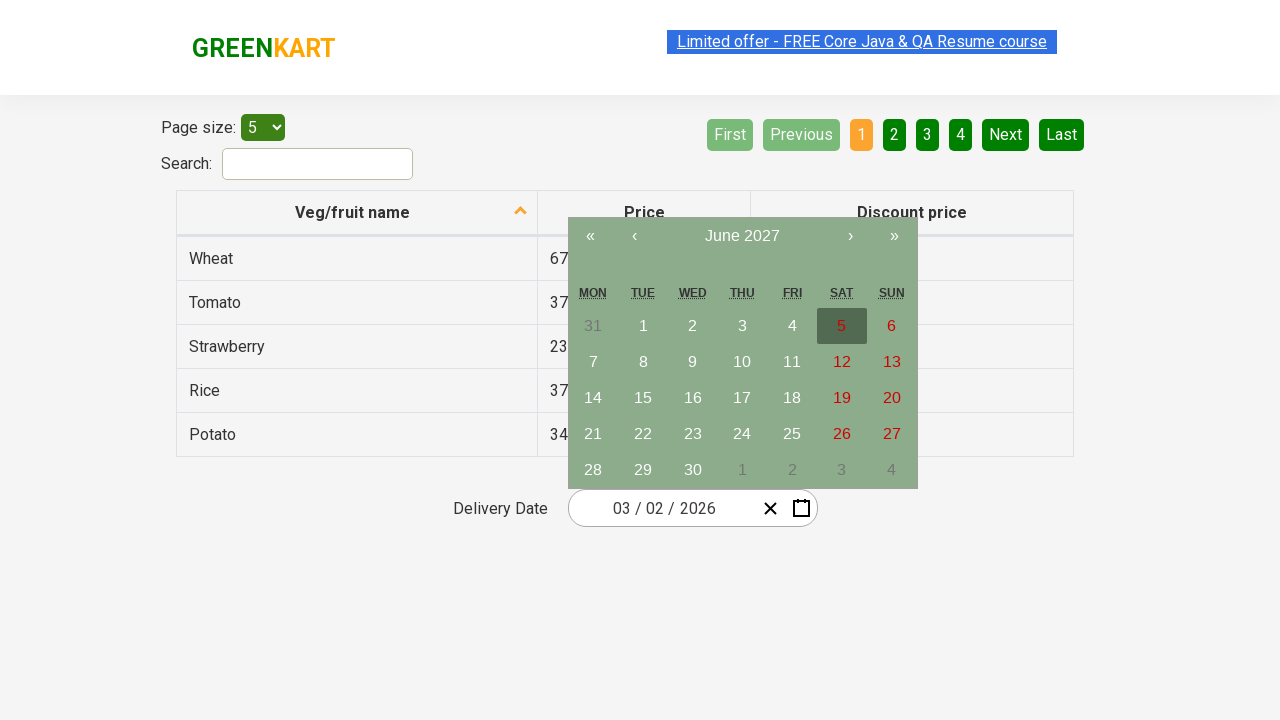

Selected date 15 at (643, 398) on //abbr[text()='15']
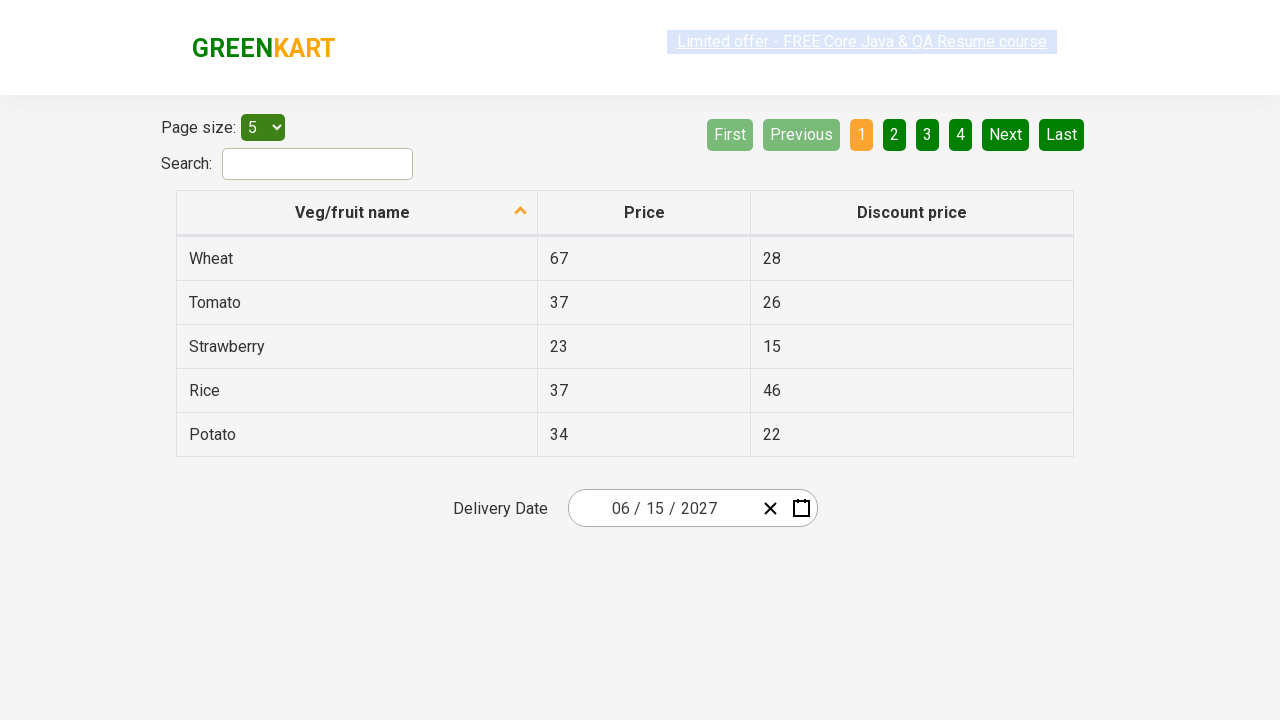

Date picker inputs updated and visible
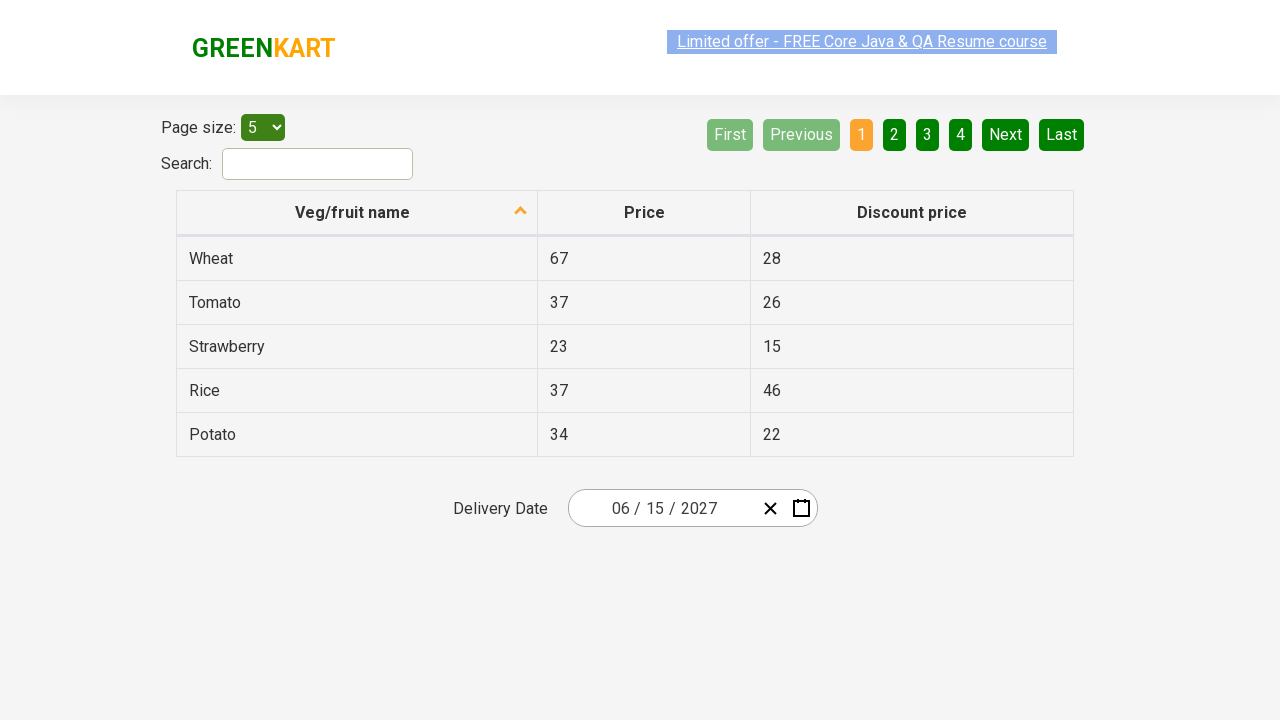

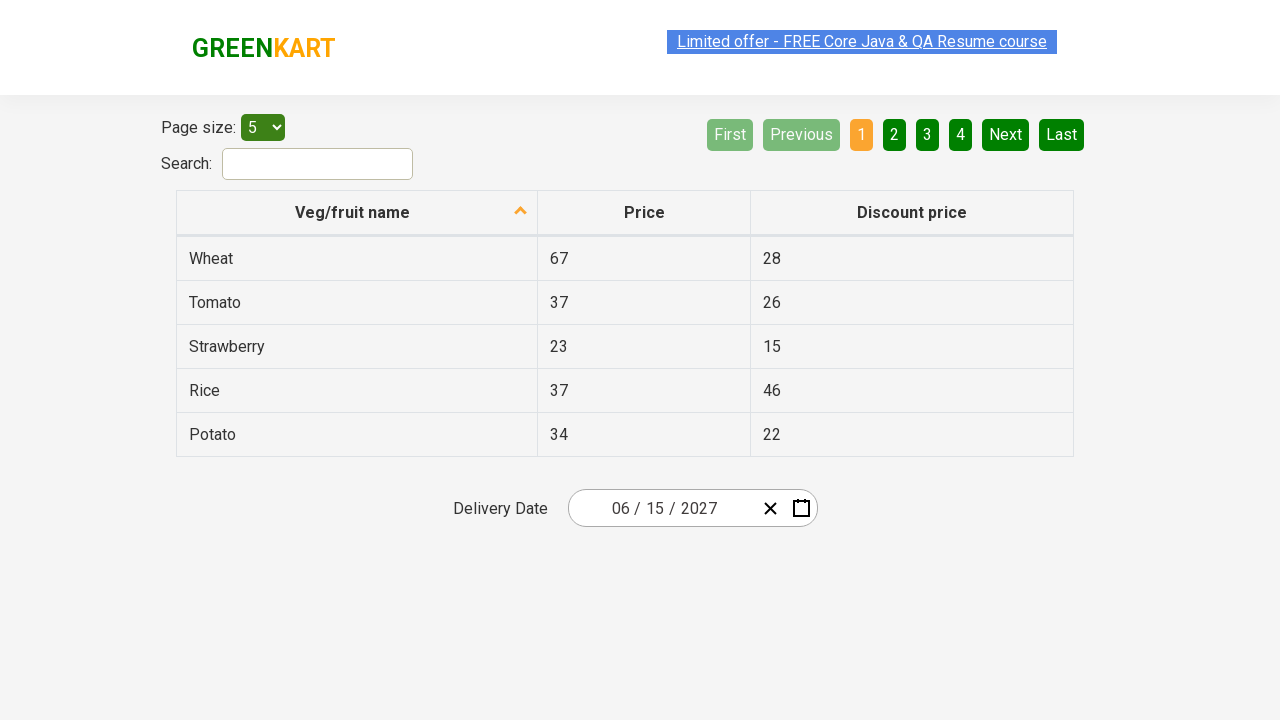